Verifies that the GreenKart homepage title is displayed correctly

Starting URL: https://rahulshettyacademy.com/seleniumPractise/#/

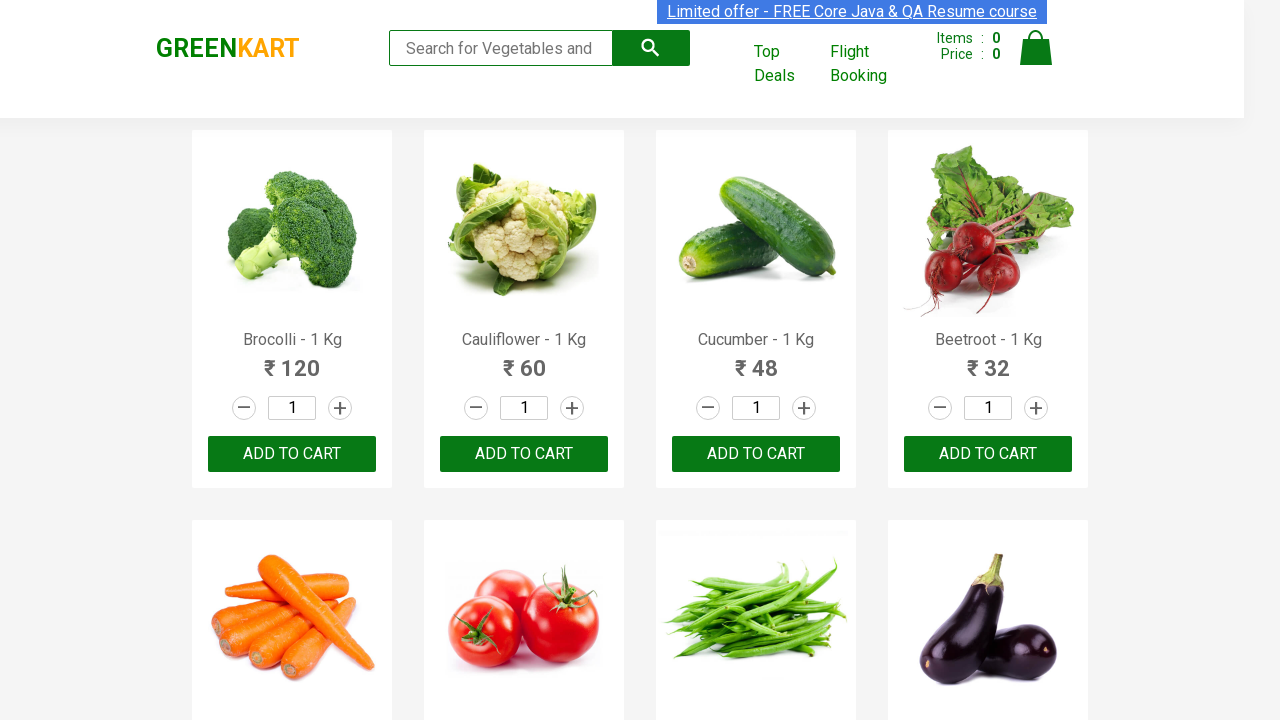

GreenKart homepage title 'GreenKart - buy veg and fruits online' is displayed
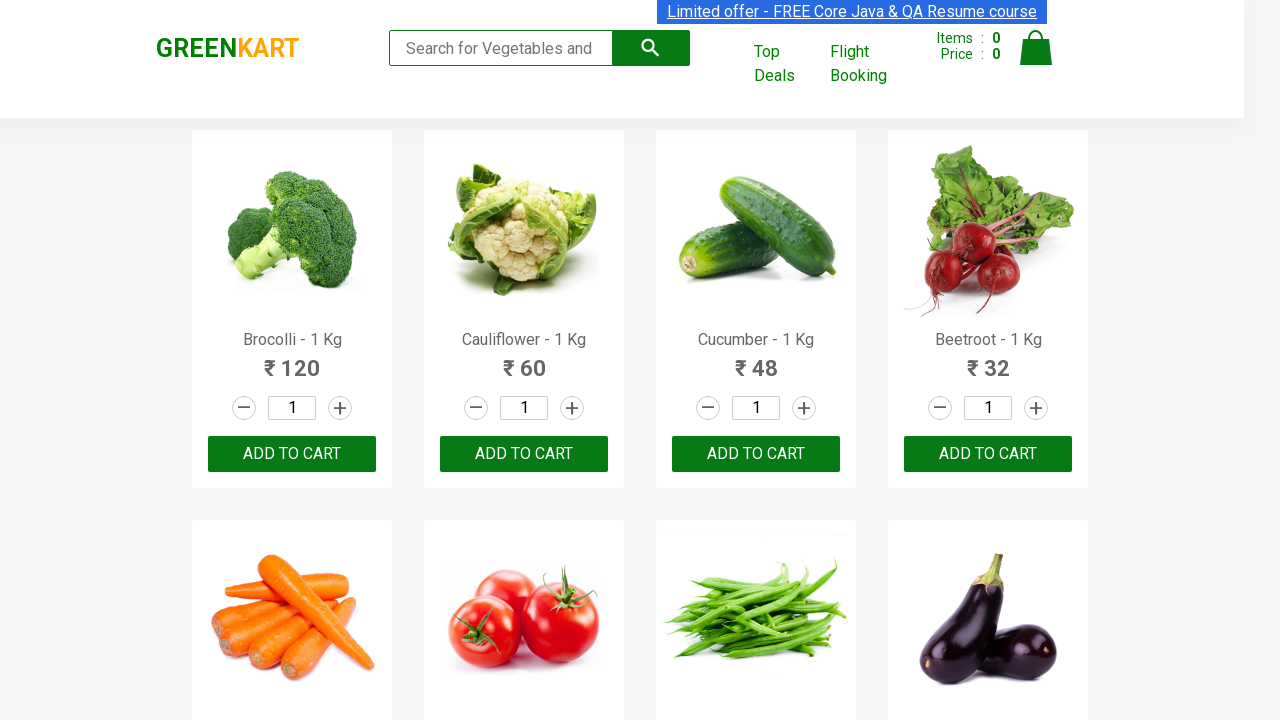

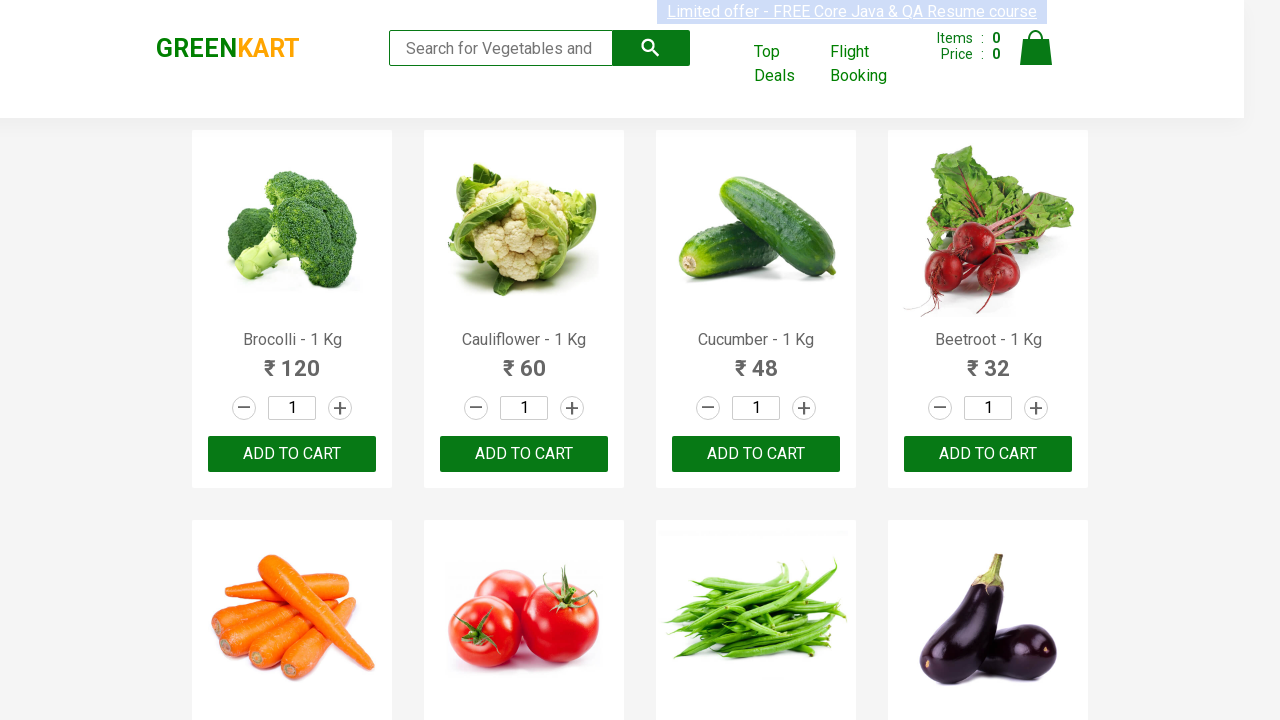